Tests scrolling functionality by scrolling down to the CYDEO link at the bottom of the page, then scrolling back up using Page Up key presses

Starting URL: https://practice.cydeo.com/

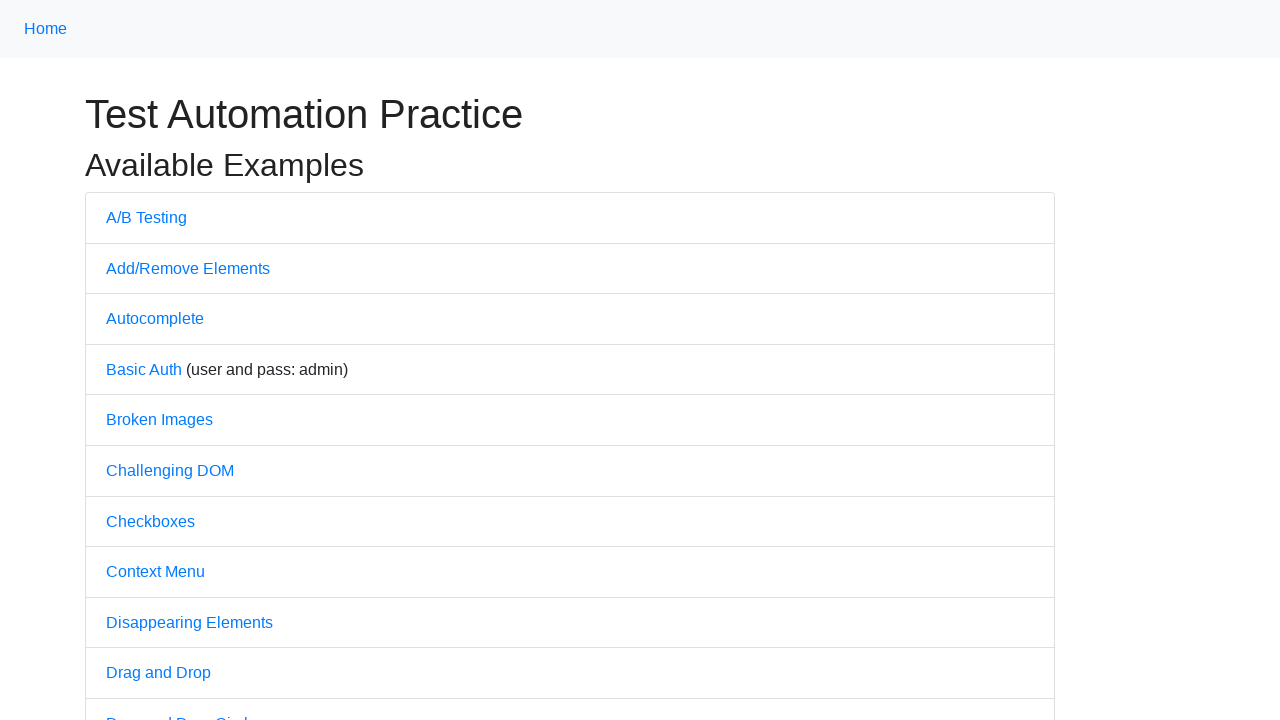

Located CYDEO link element
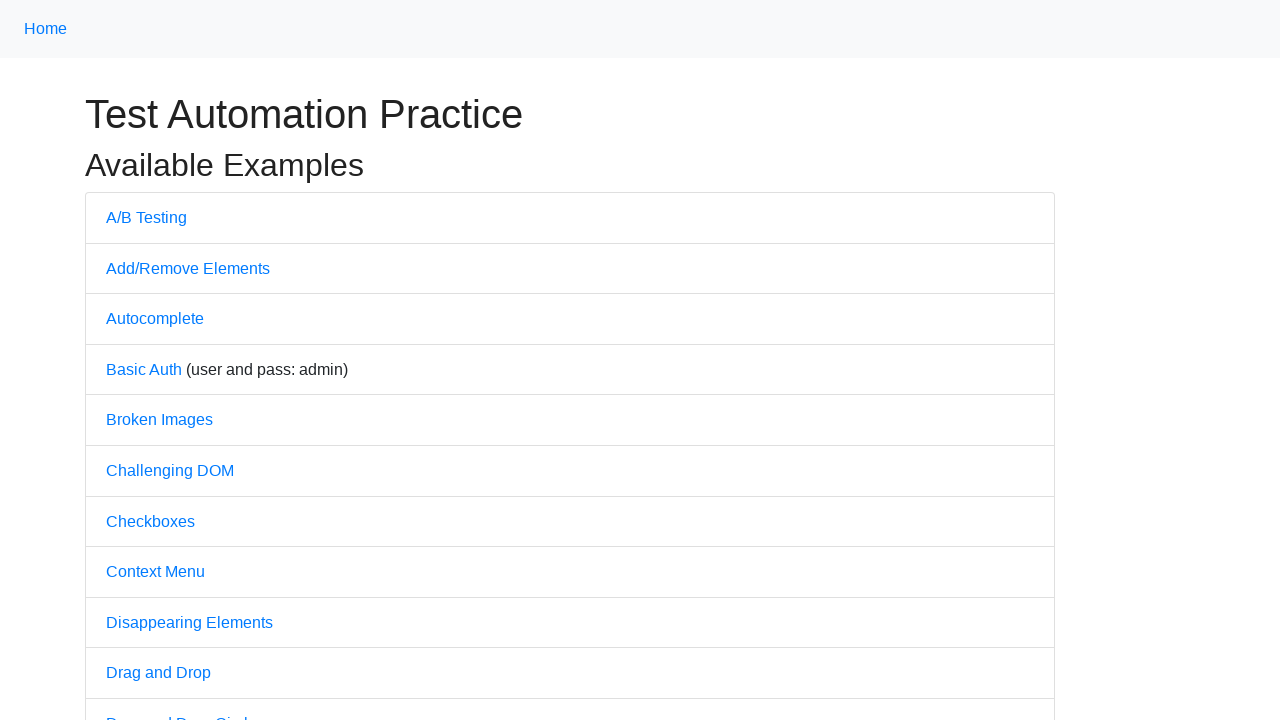

Scrolled down to CYDEO link at bottom of page
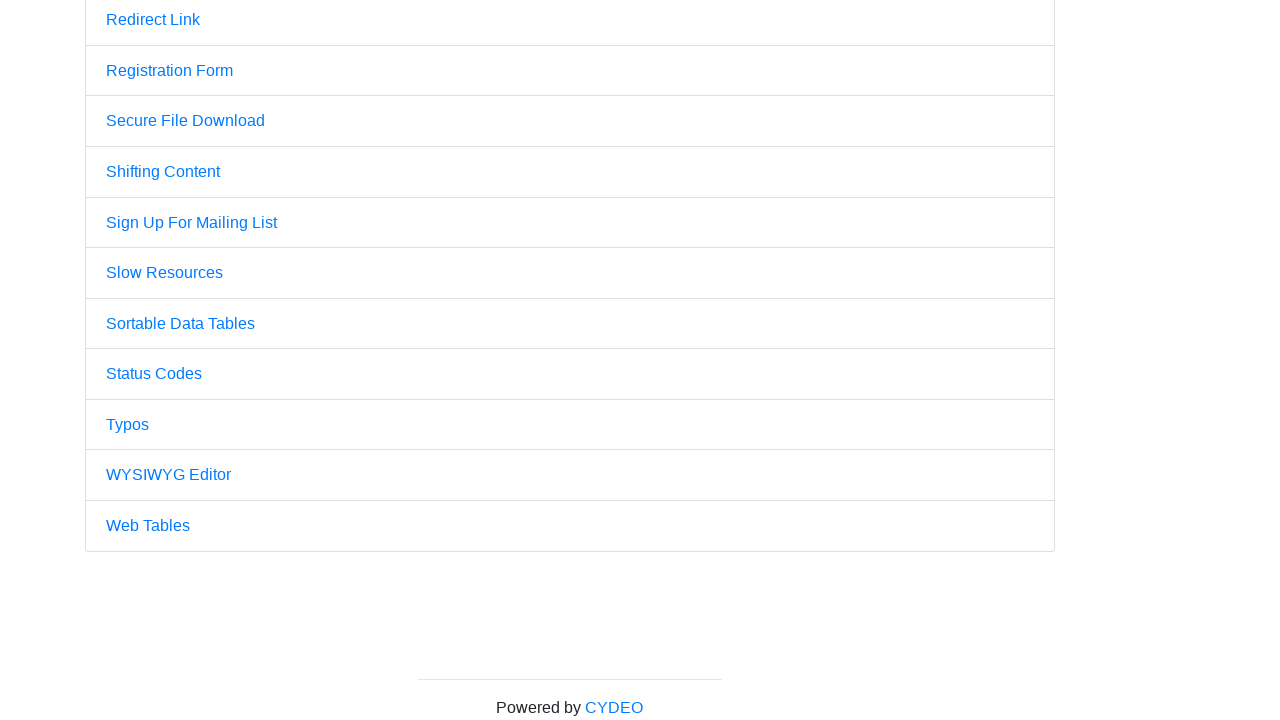

Waited 1 second to observe scroll position
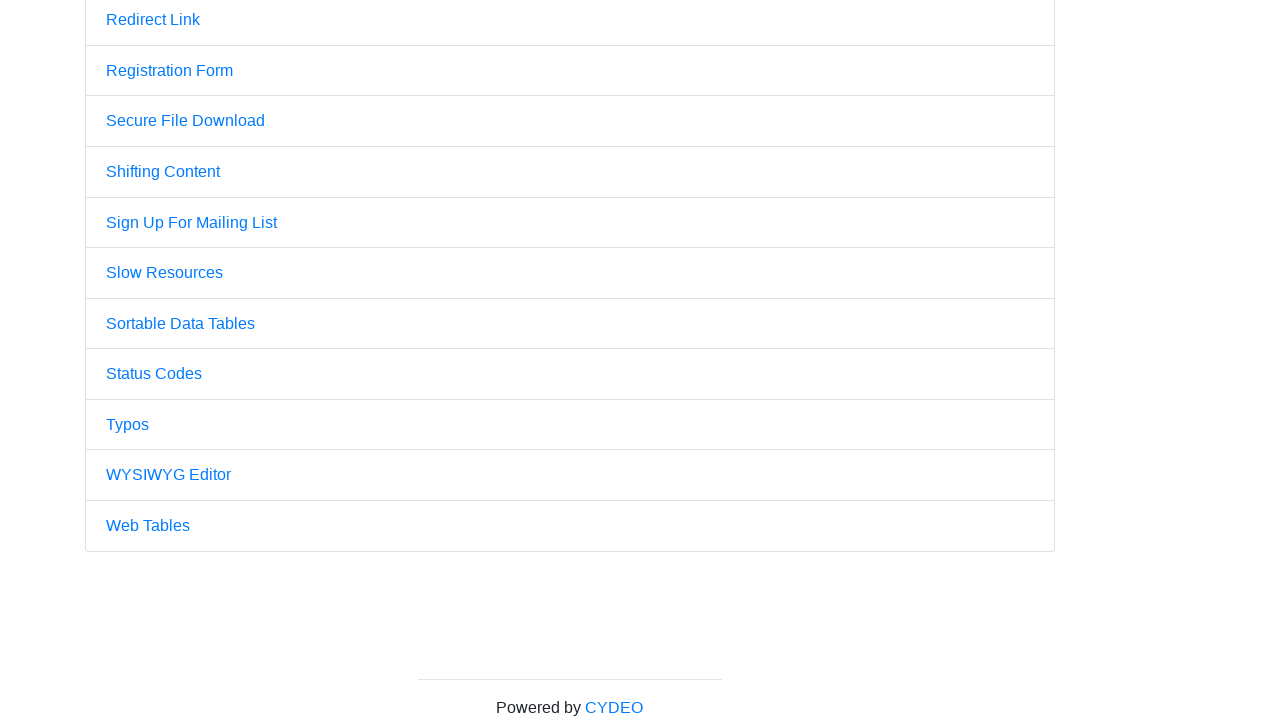

Pressed PageUp key (1st press)
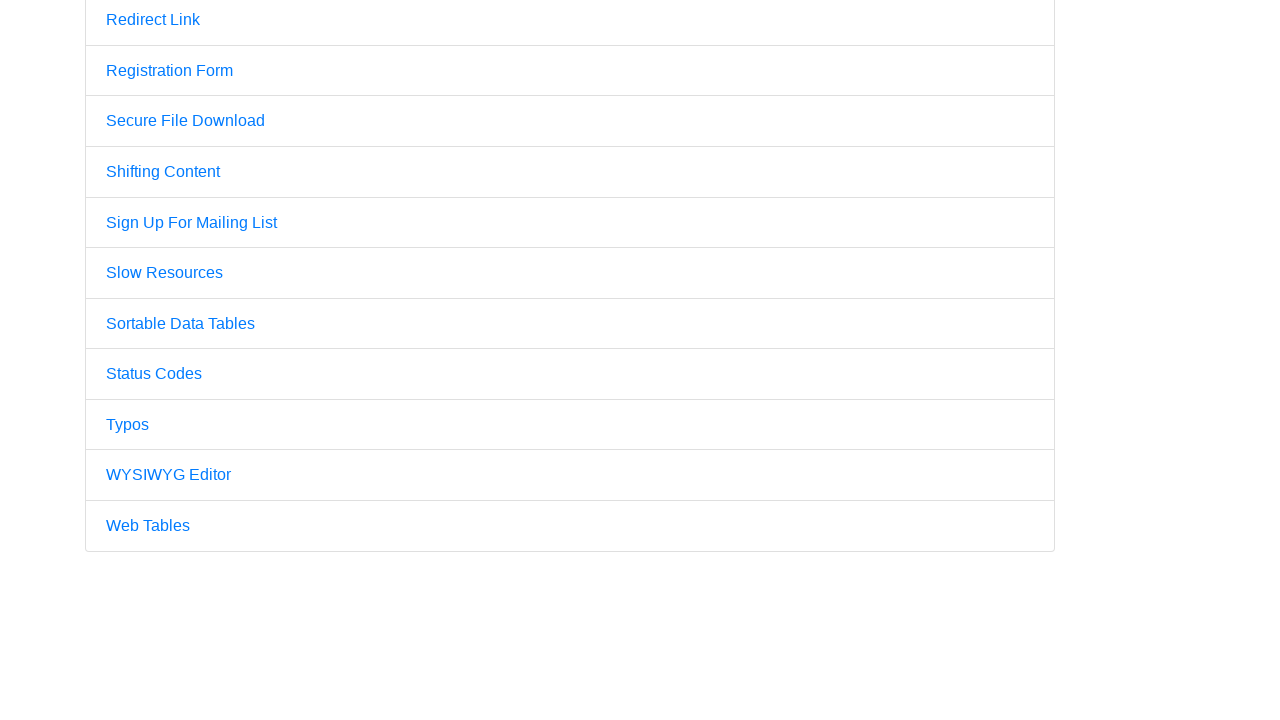

Pressed PageUp key (2nd press)
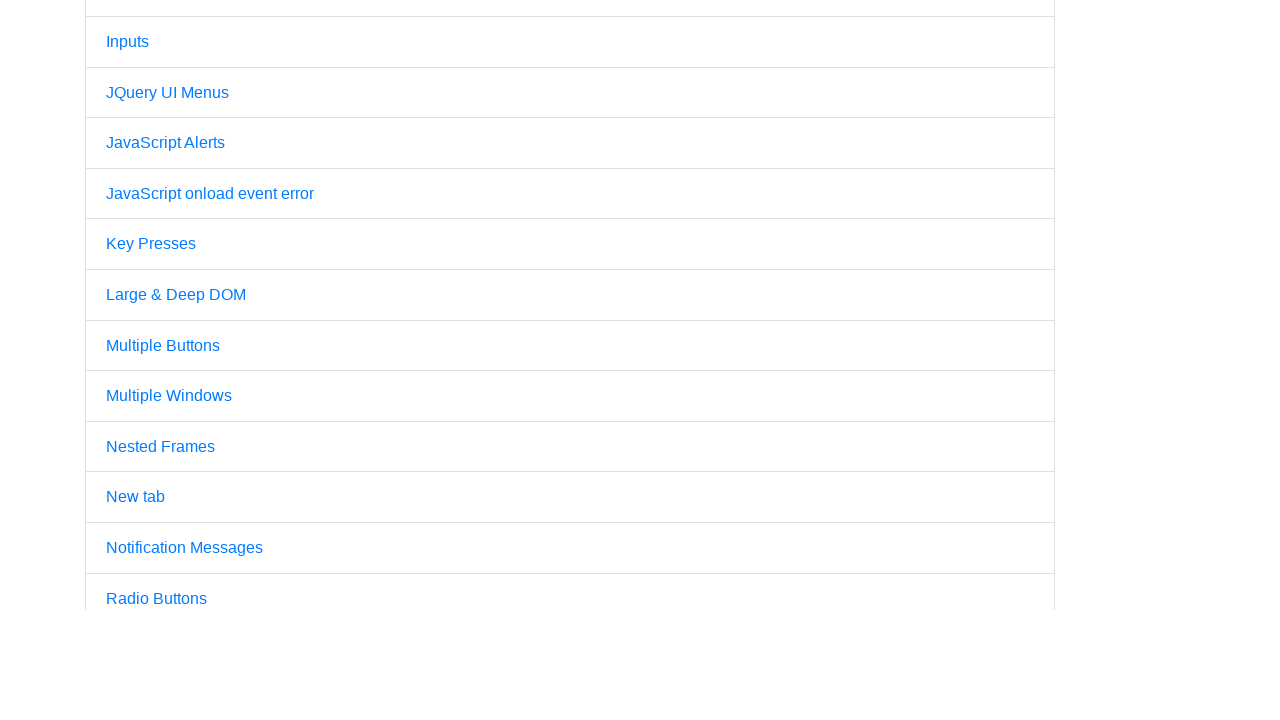

Pressed PageUp key (3rd press)
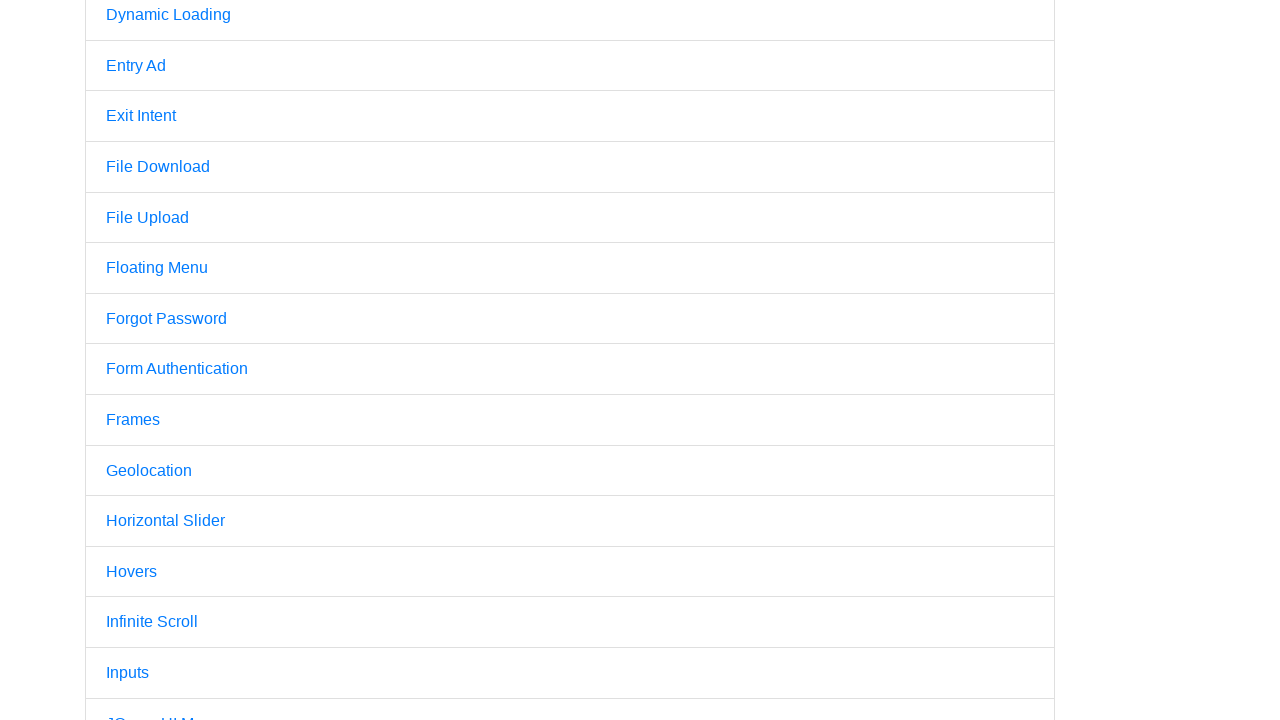

Pressed PageUp key (4th press) - scrolled back to top
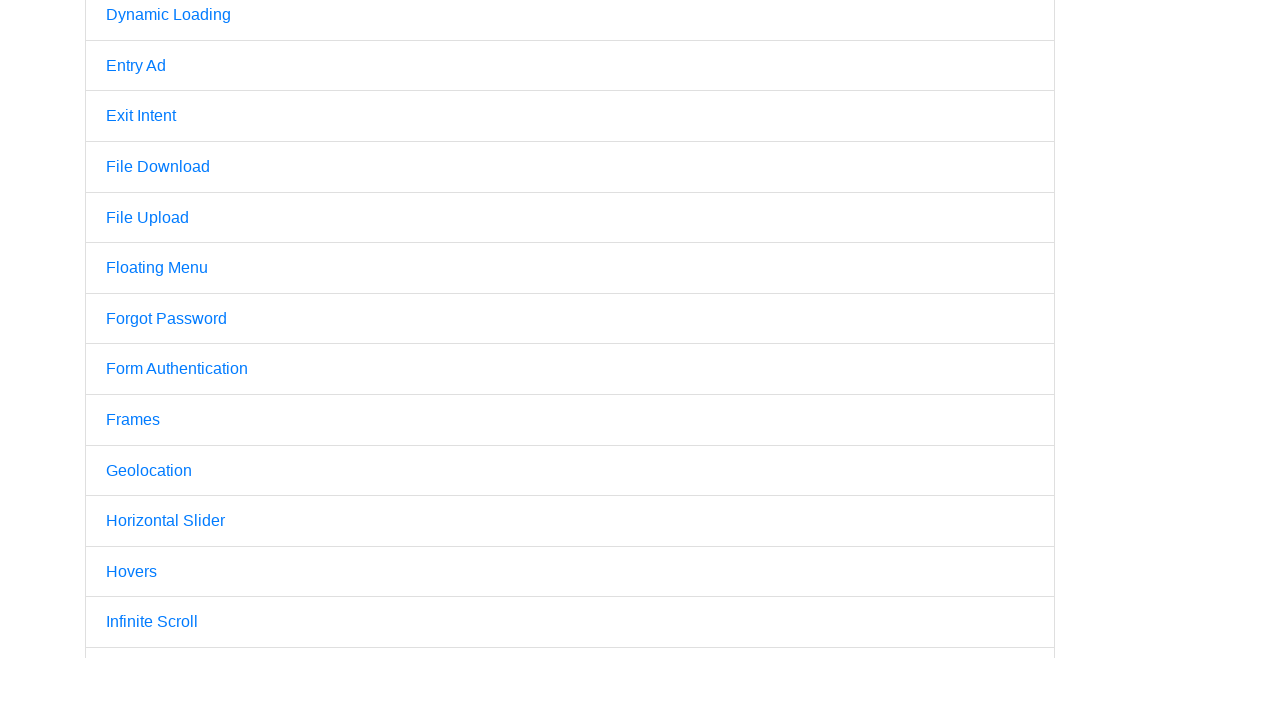

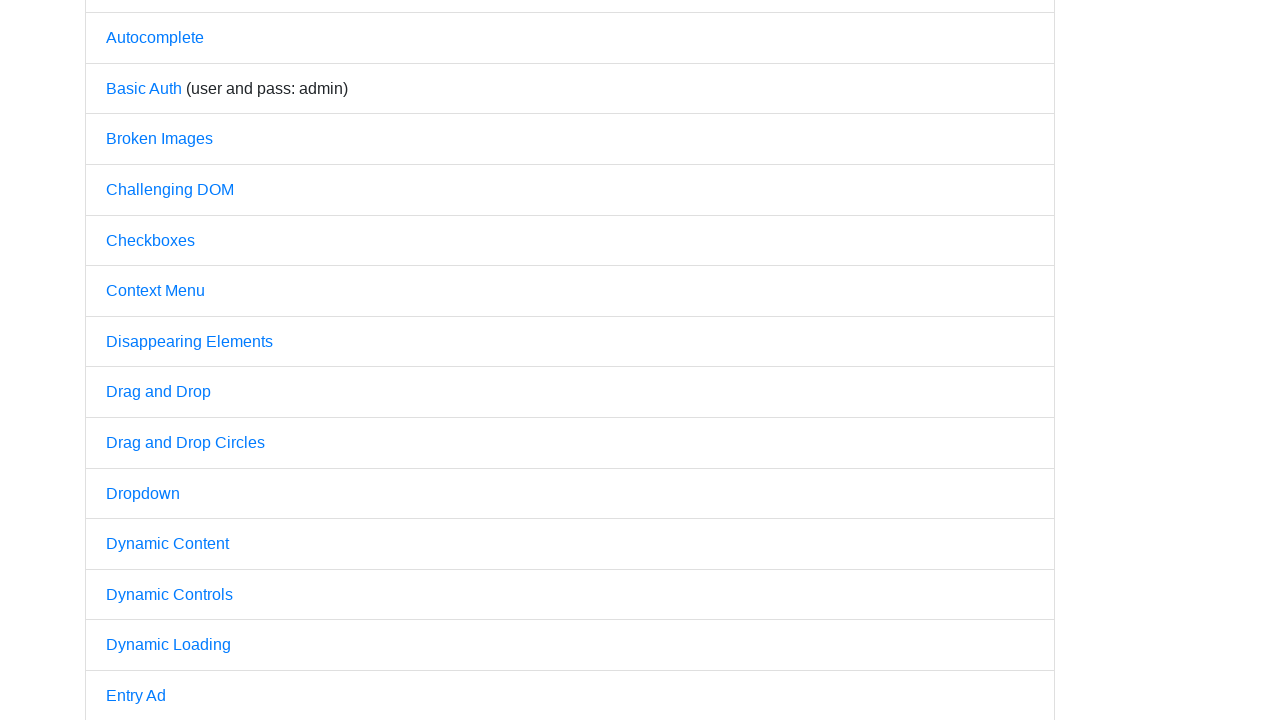